Tests browser window handling by clicking a link that opens a new window, switching to the new window, and clicking the "Contact Sales" button on the OrangeHRM website.

Starting URL: https://opensource-demo.orangehrmlive.com/web/index.php/auth/login

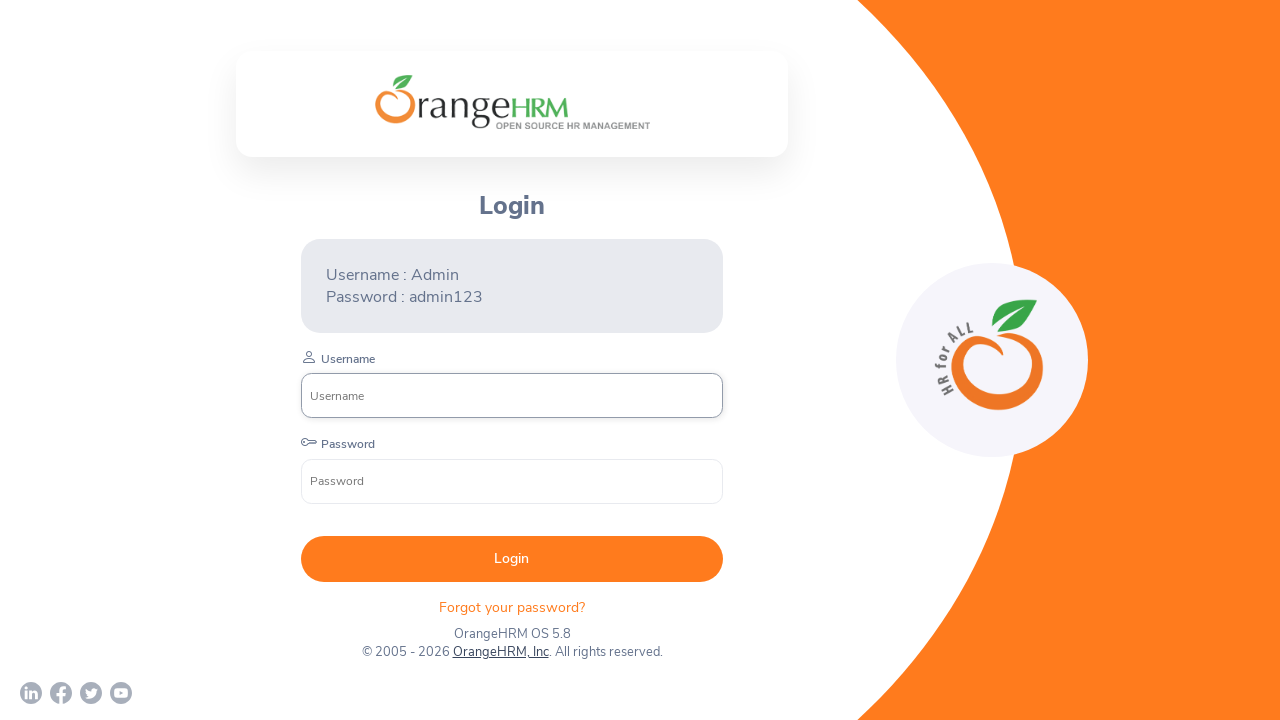

Waited for login page to load (networkidle)
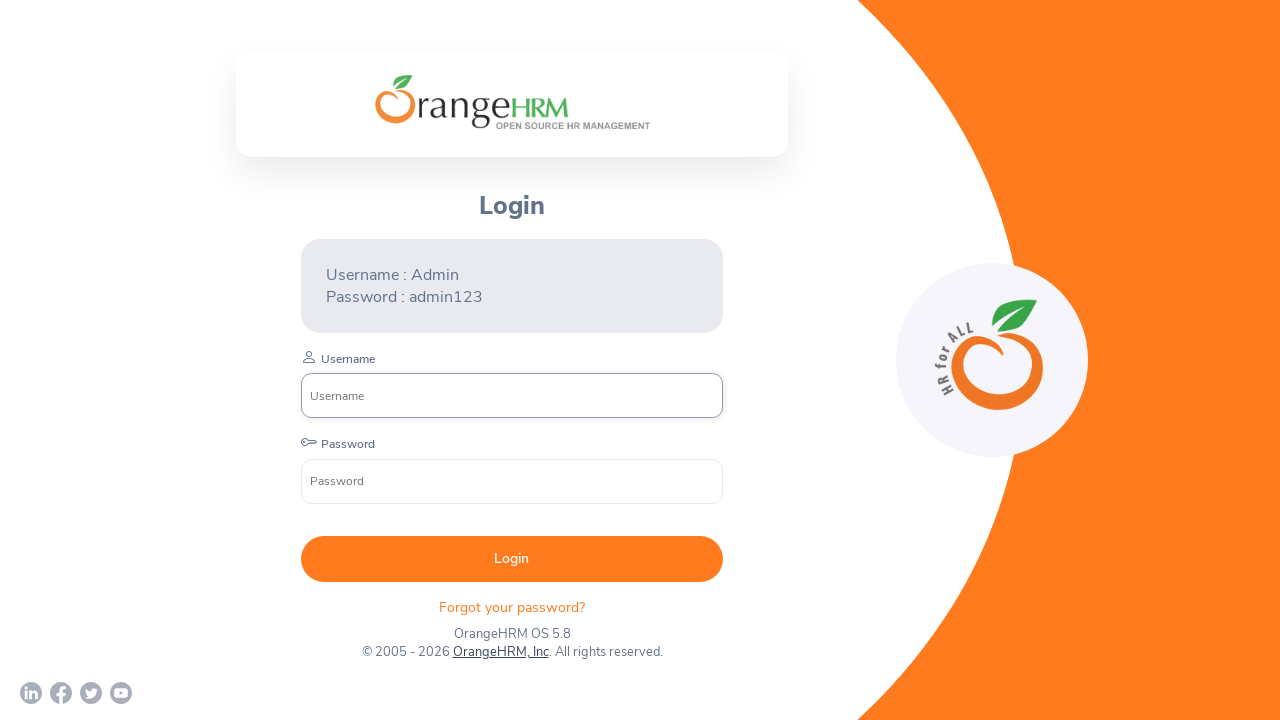

Clicked 'OrangeHRM, Inc' link to open new window at (500, 652) on xpath=//*[contains(text(),'OrangeHRM, Inc')]
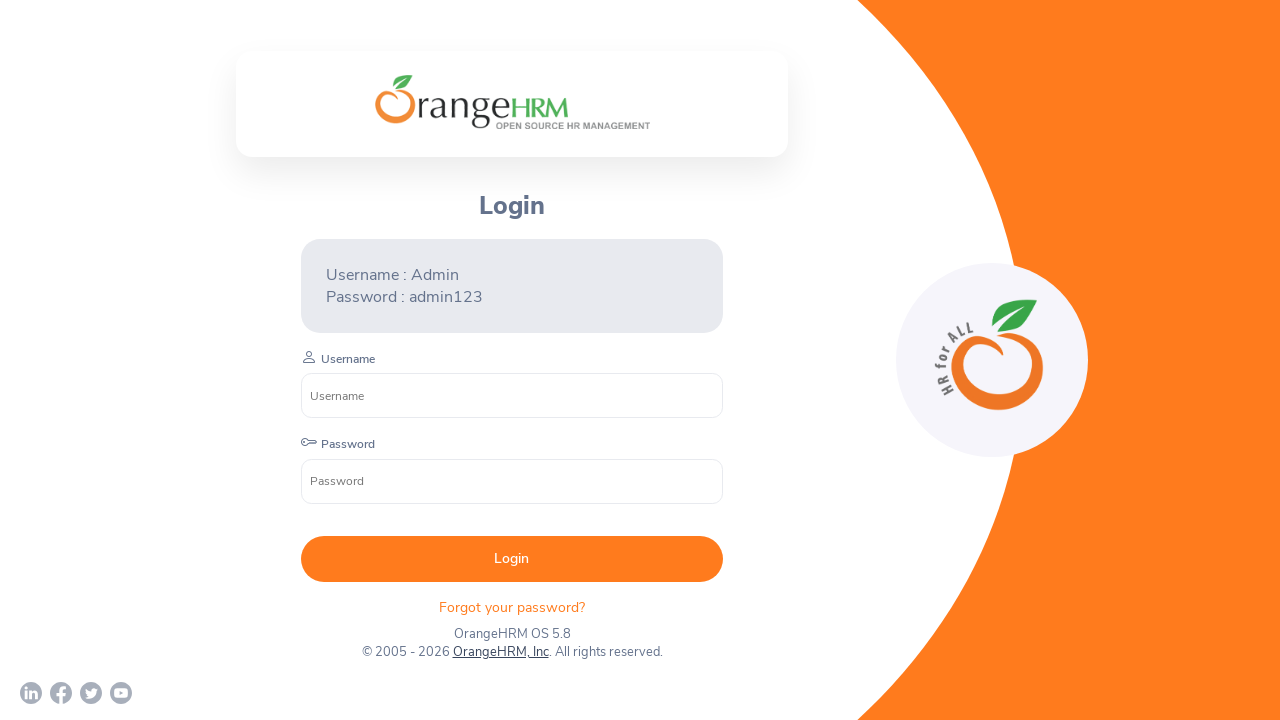

Obtained reference to new window/page
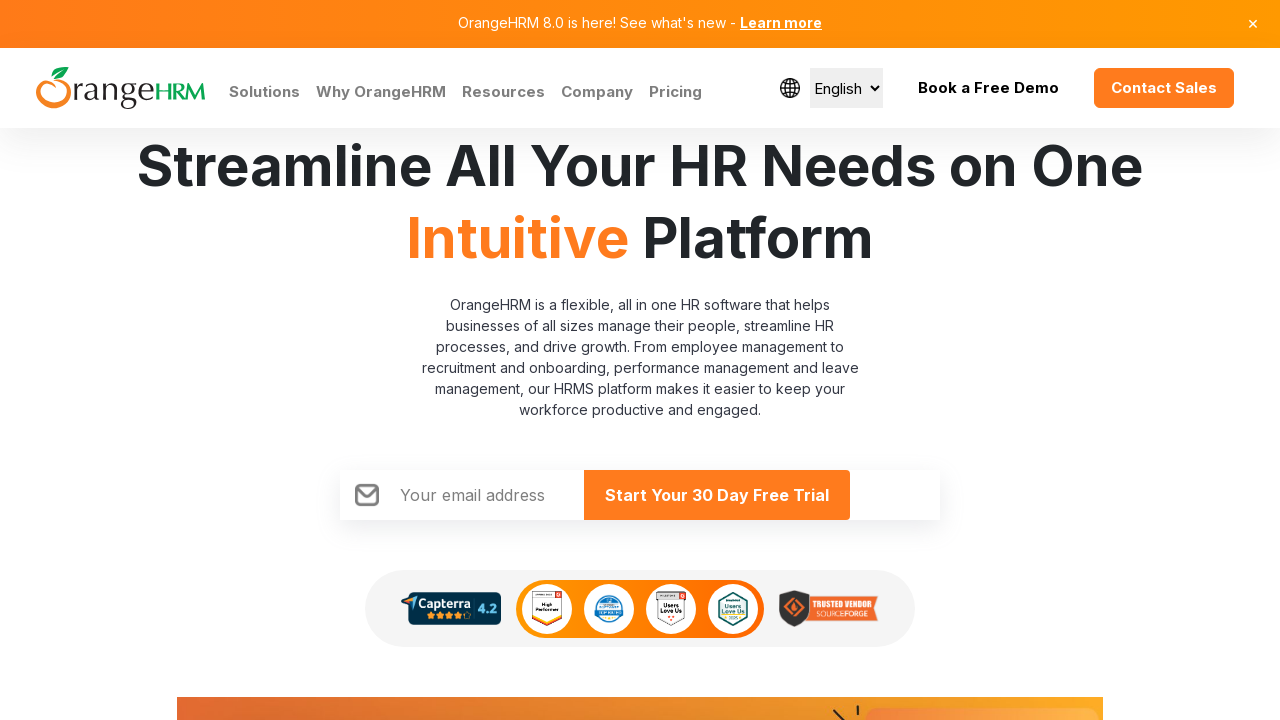

Waited for new window to load (networkidle)
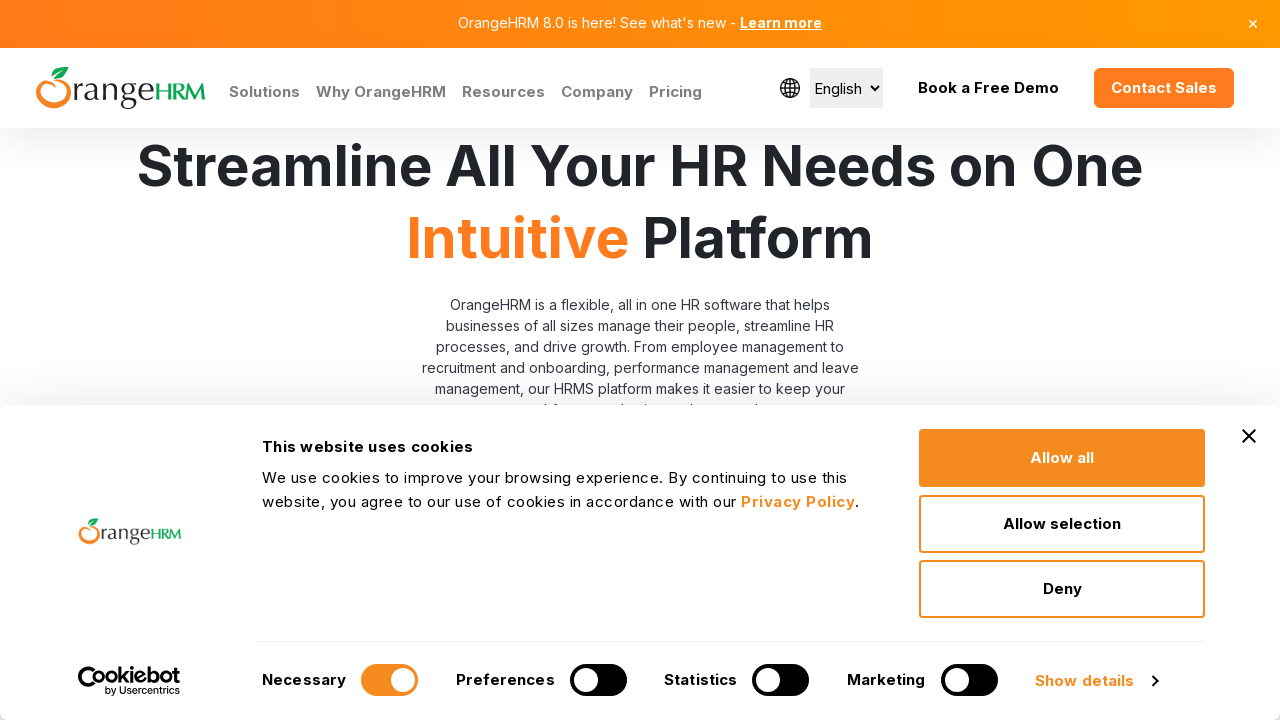

Clicked 'Contact Sales' button in new window at (1164, 88) on xpath=//*[contains(text(),'Contact Sales')]
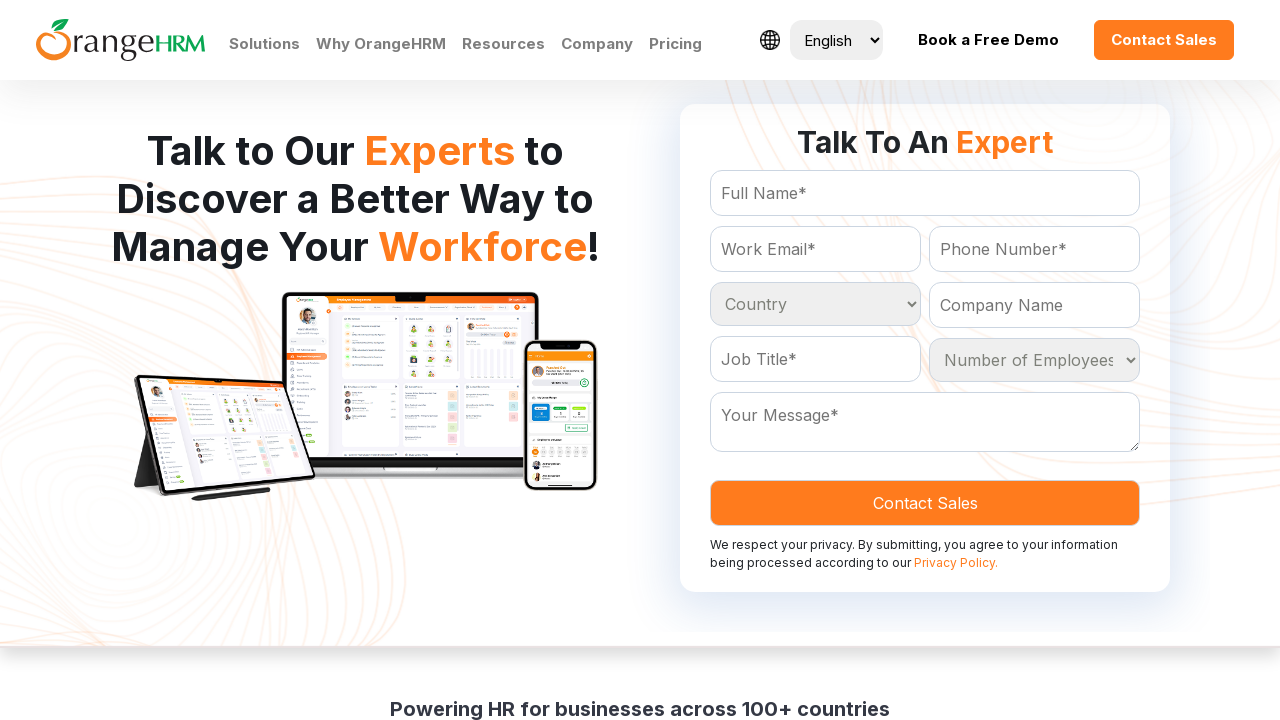

Waited for page to load after clicking 'Contact Sales'
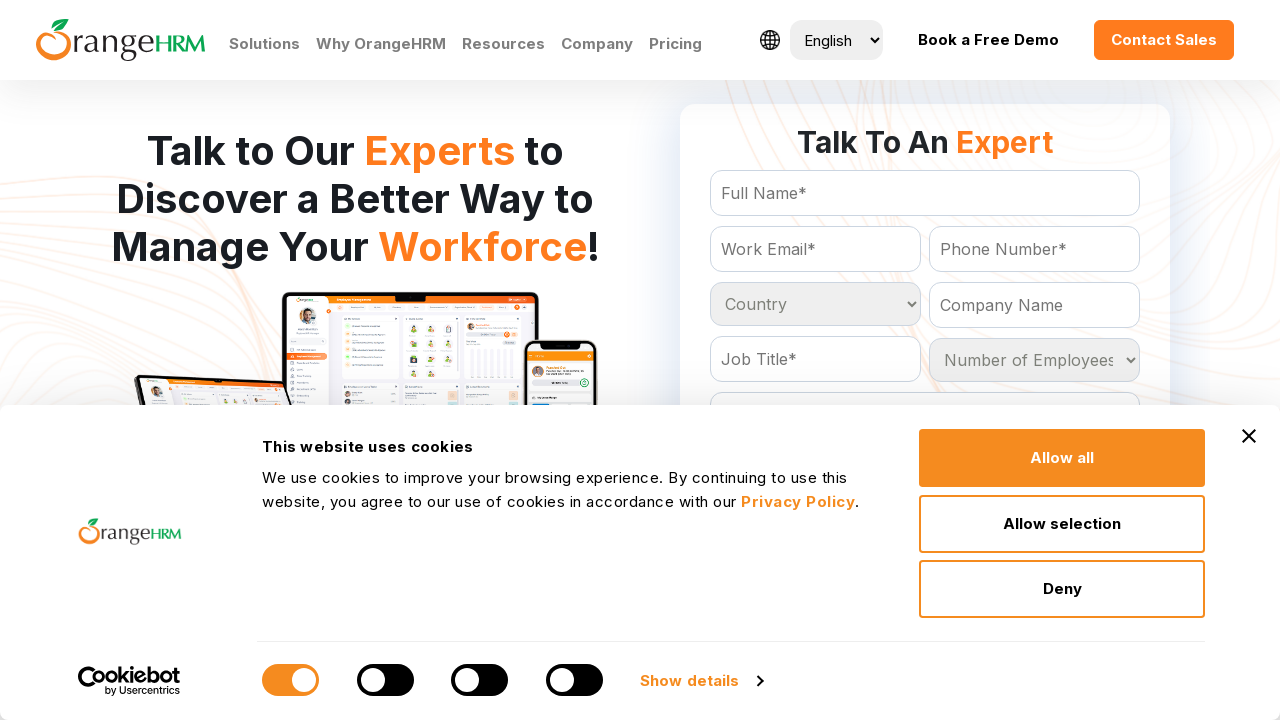

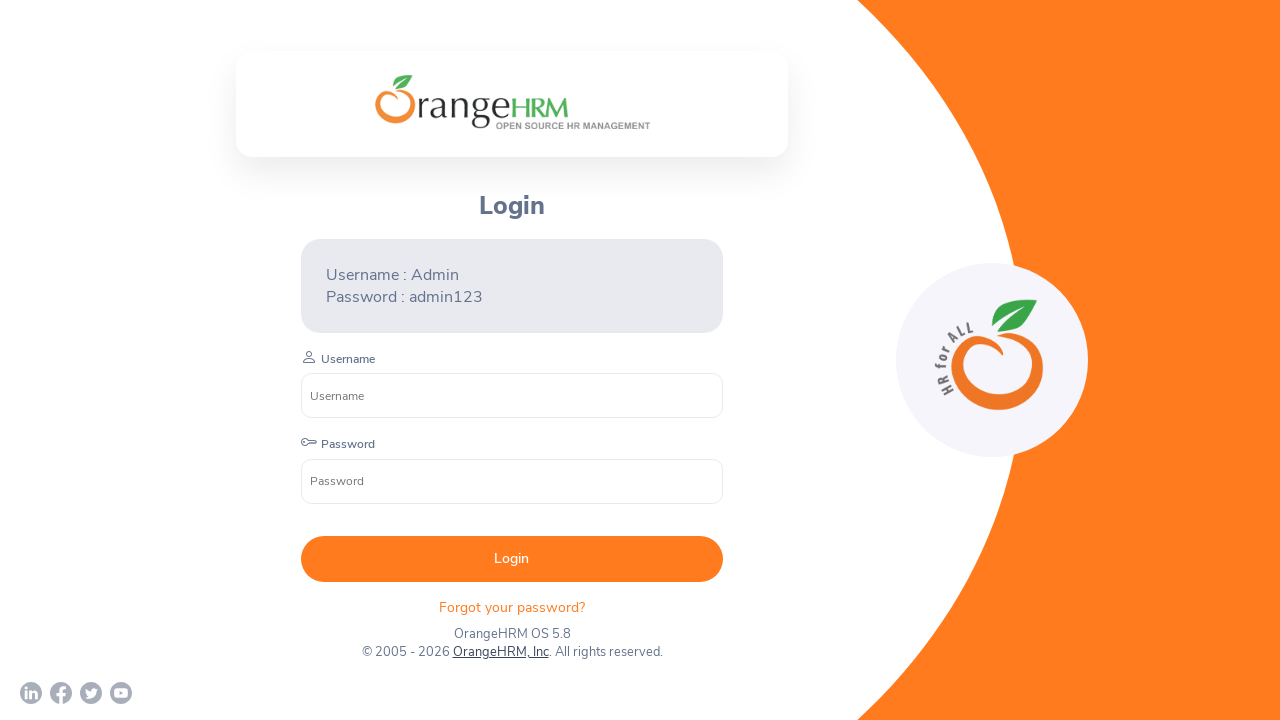